Tests dropdown selection functionality by selecting an option from a dropdown menu using visible text

Starting URL: https://demoqa.com/select-menu

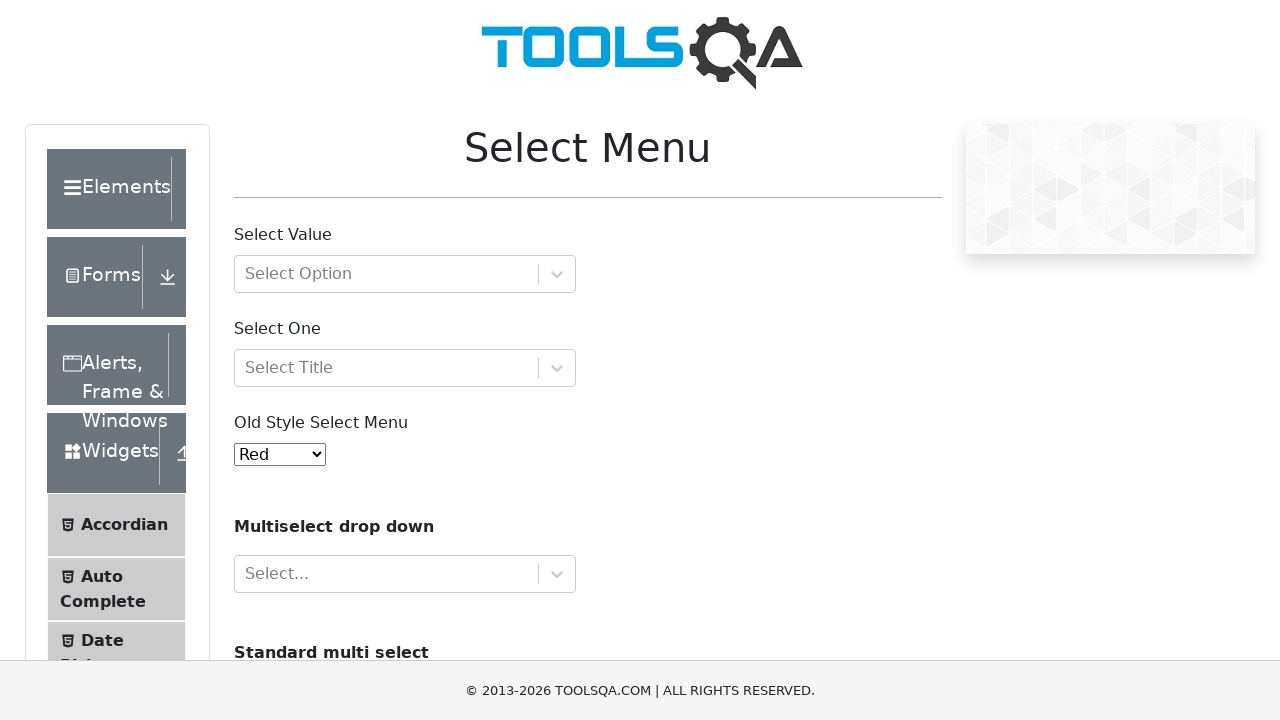

Located dropdown element with id 'oldSelectMenu'
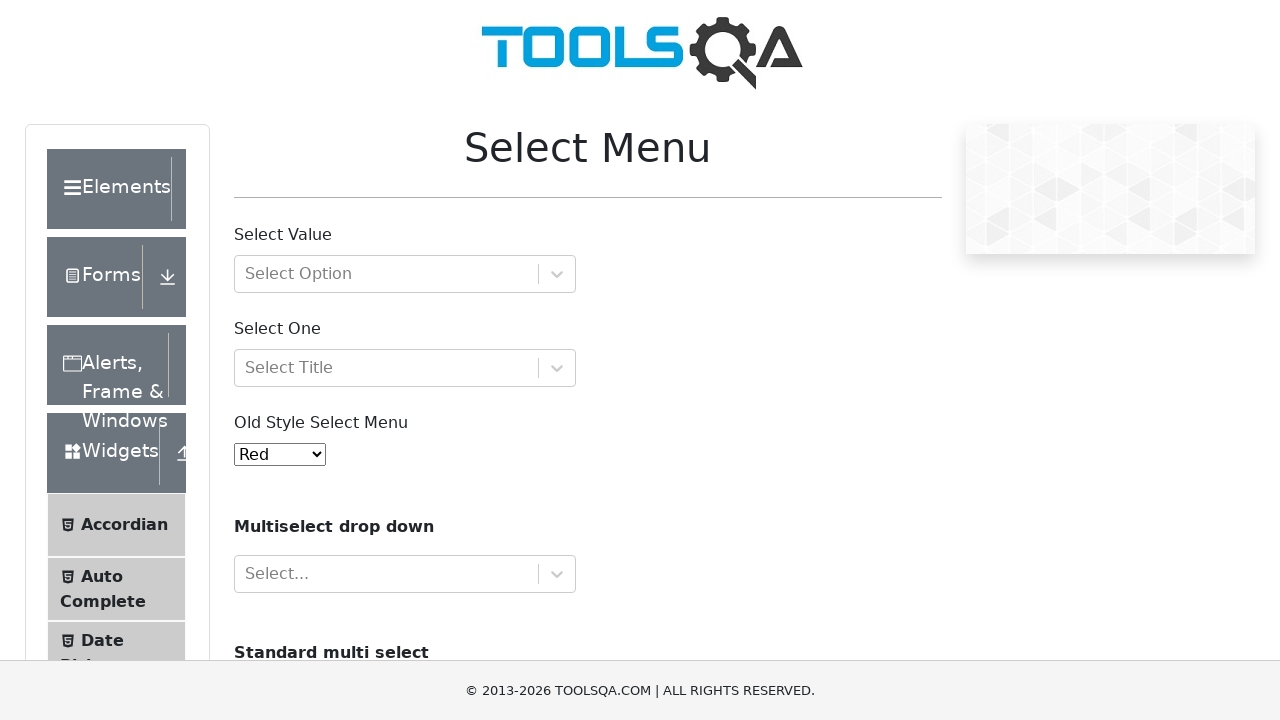

Selected 'Green' option from dropdown menu on xpath=//*[@id='oldSelectMenu']
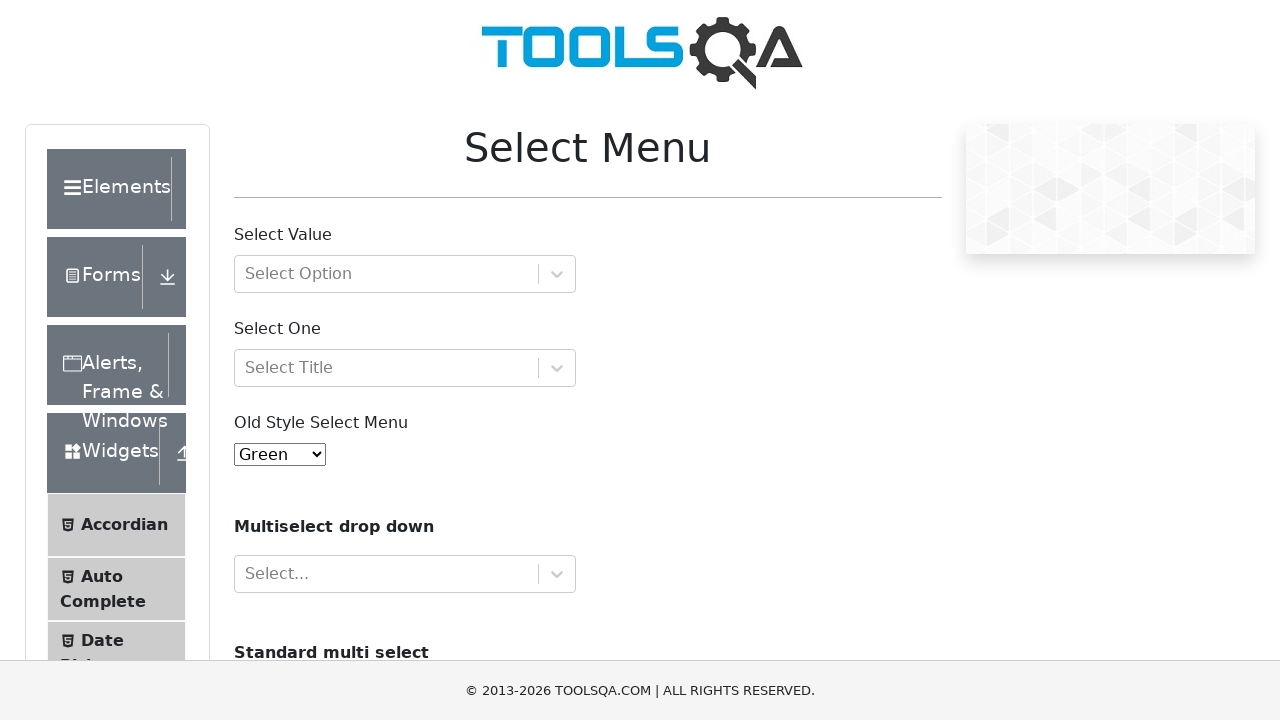

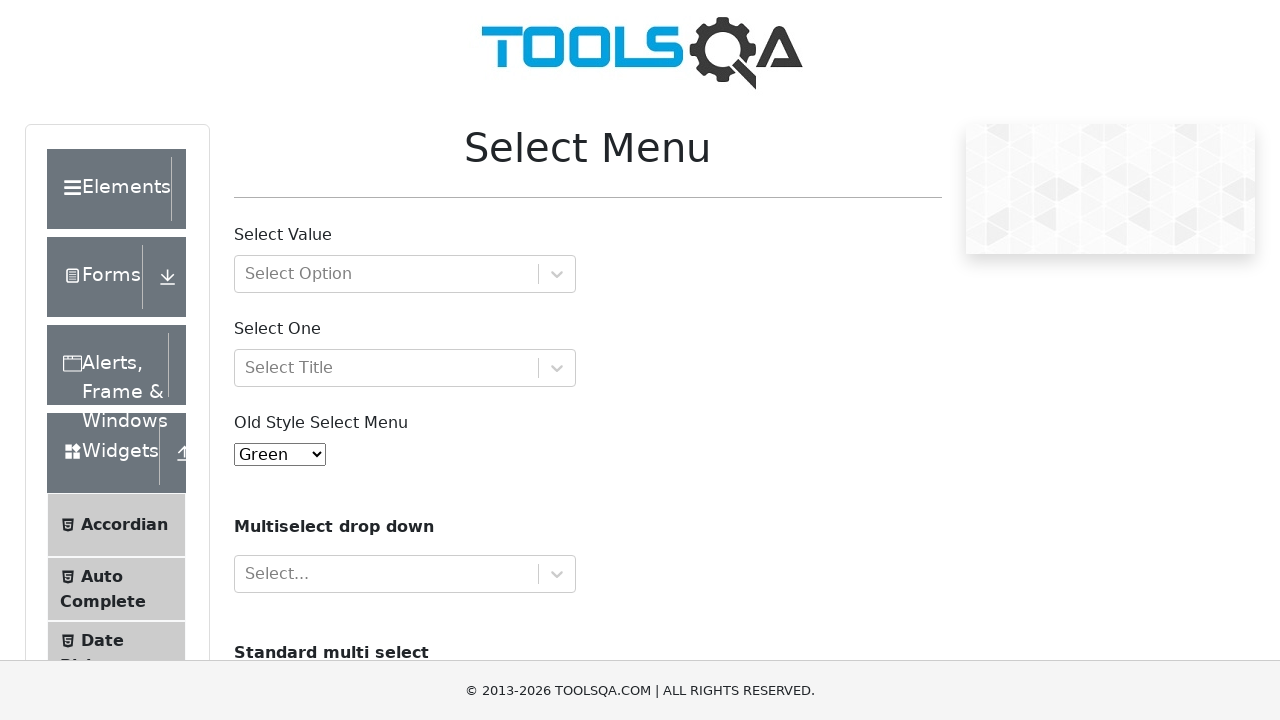